Tests filling an input field located by its placeholder text with a value

Starting URL: https://www.mortgagecalculator.org

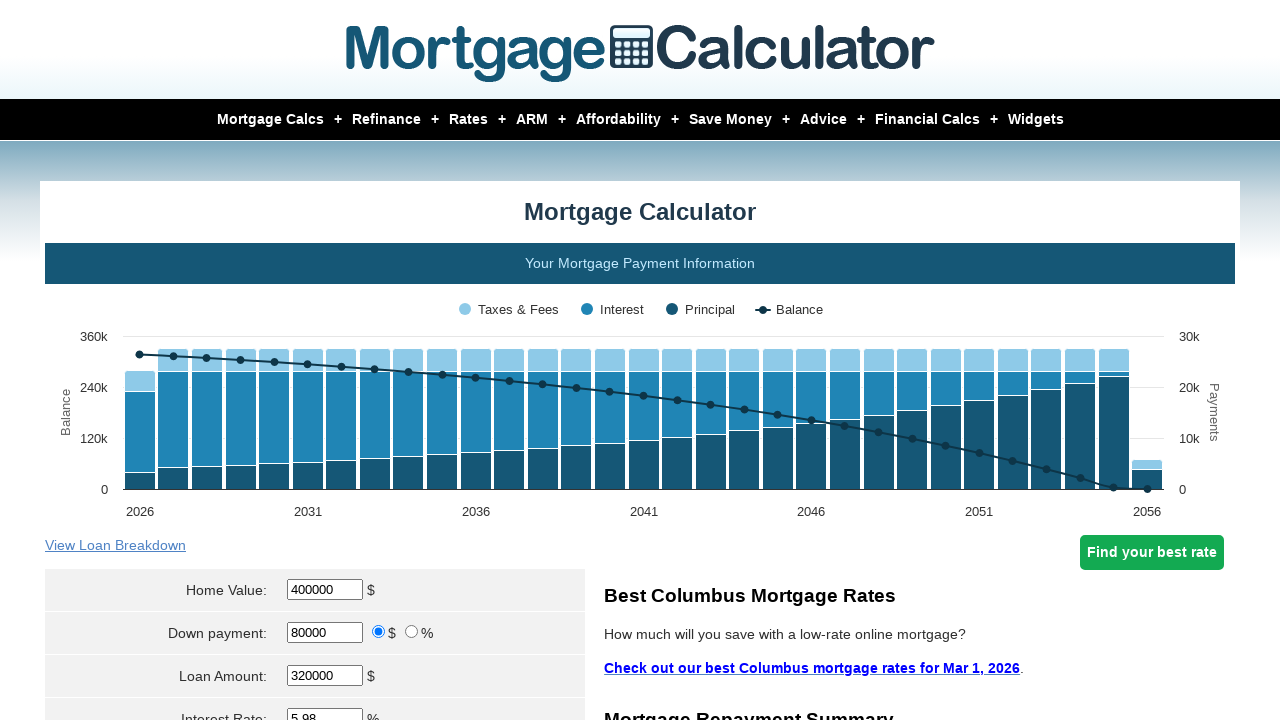

Navigated to mortgage calculator website
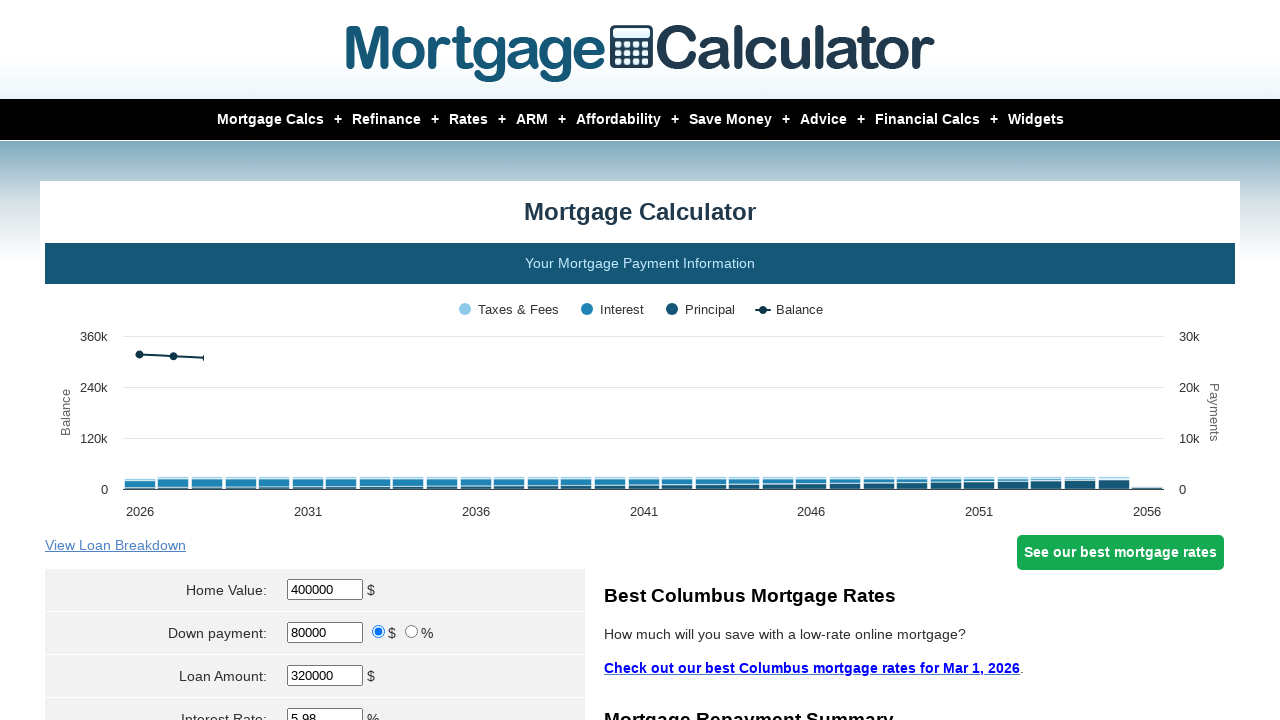

Filled input field located by placeholder '400000' with value '100' on internal:attr=[placeholder="400000"i]
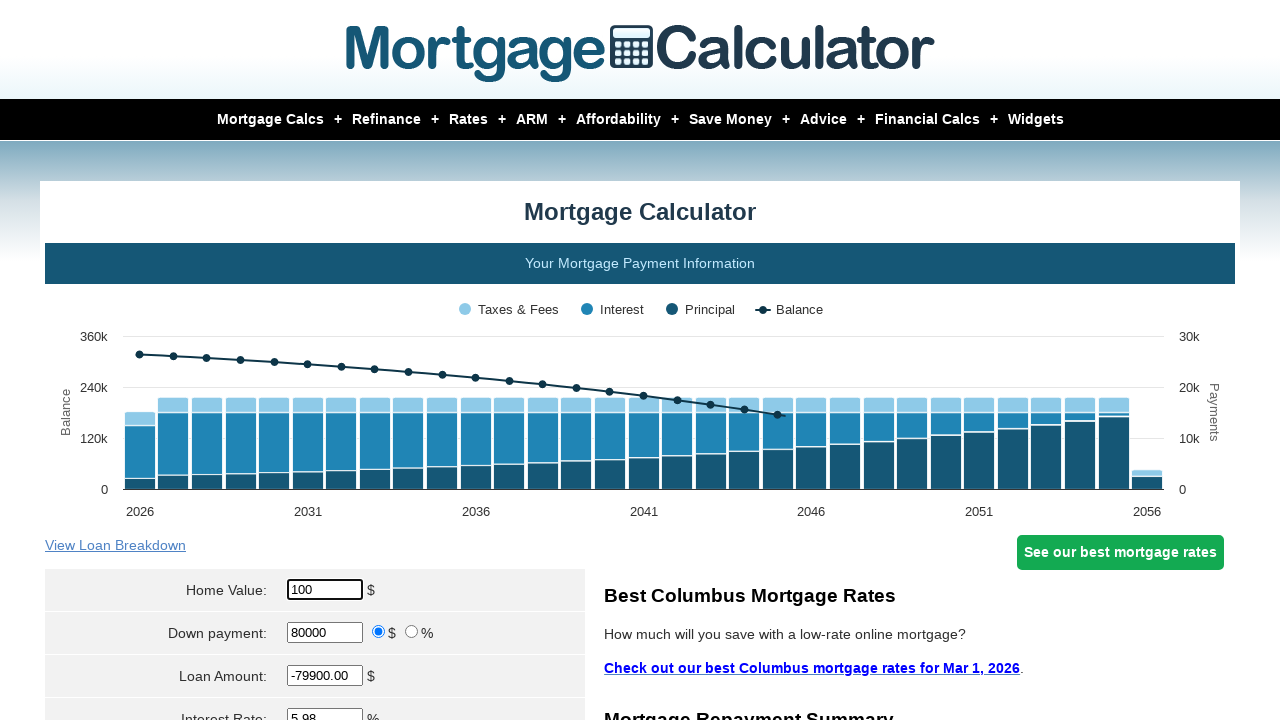

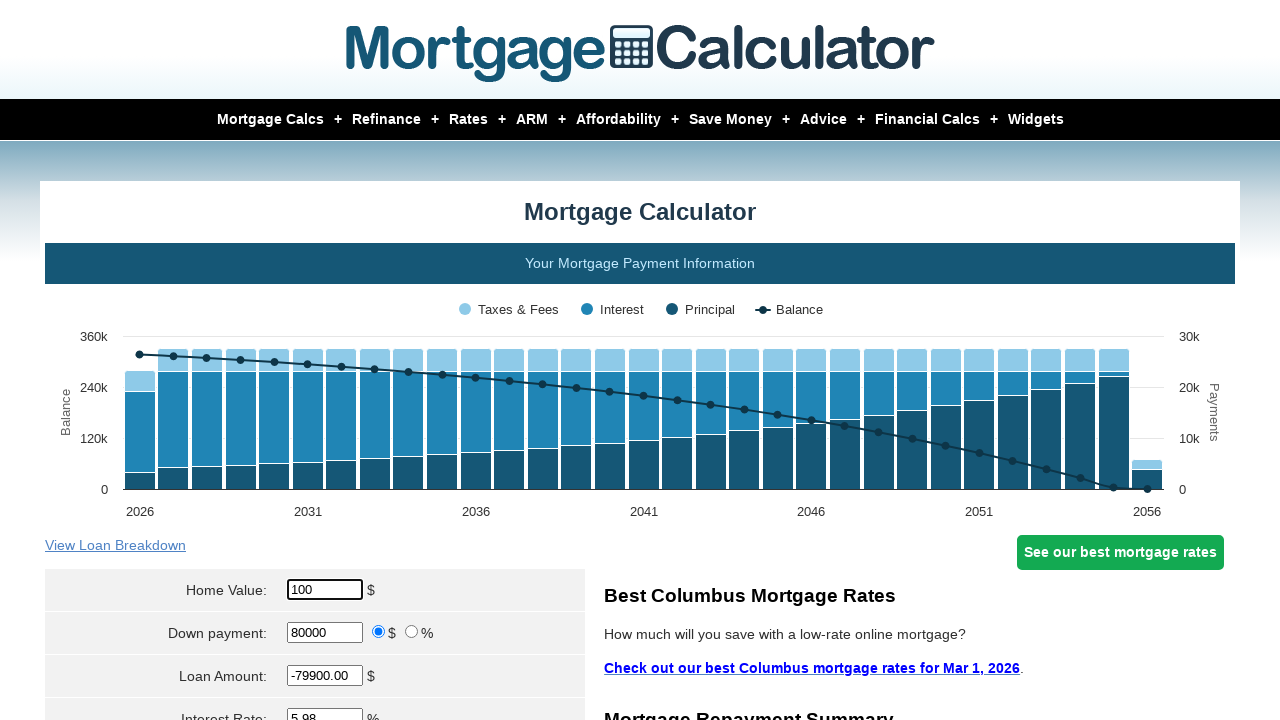